Tests that the Clear completed button displays correct text when items are completed

Starting URL: https://demo.playwright.dev/todomvc

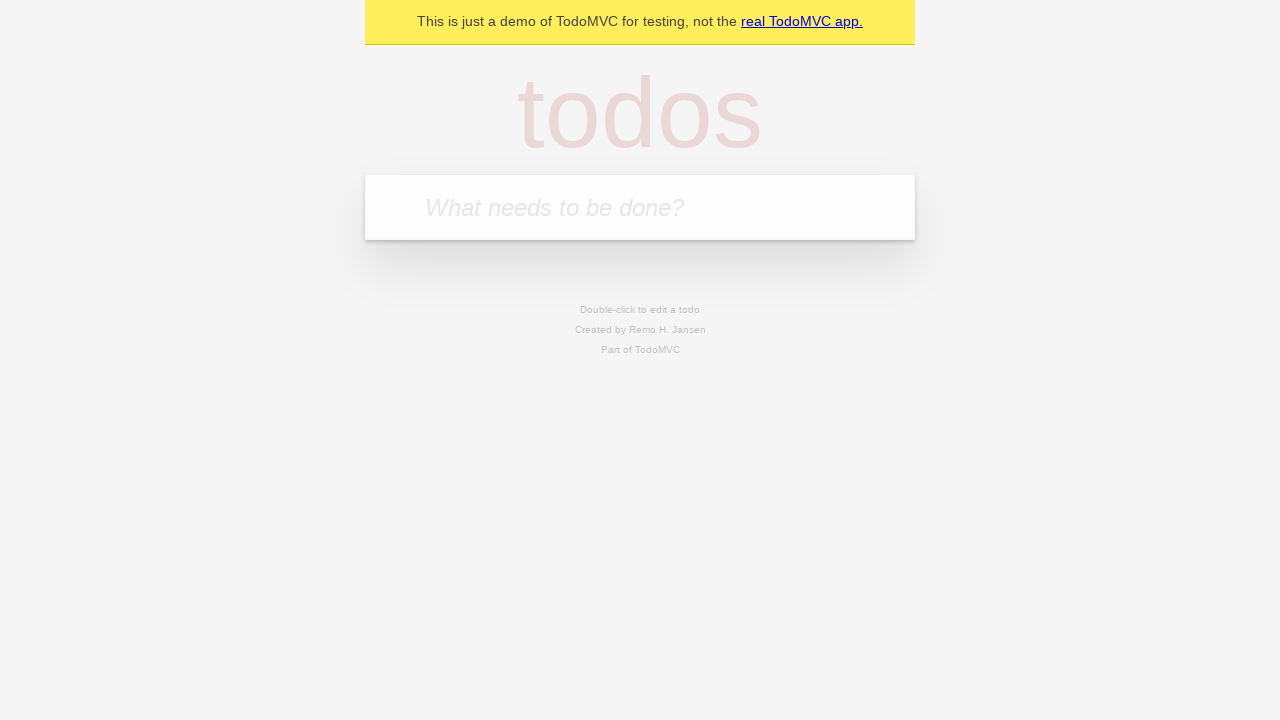

Filled todo input with 'buy some cheese' on internal:attr=[placeholder="What needs to be done?"i]
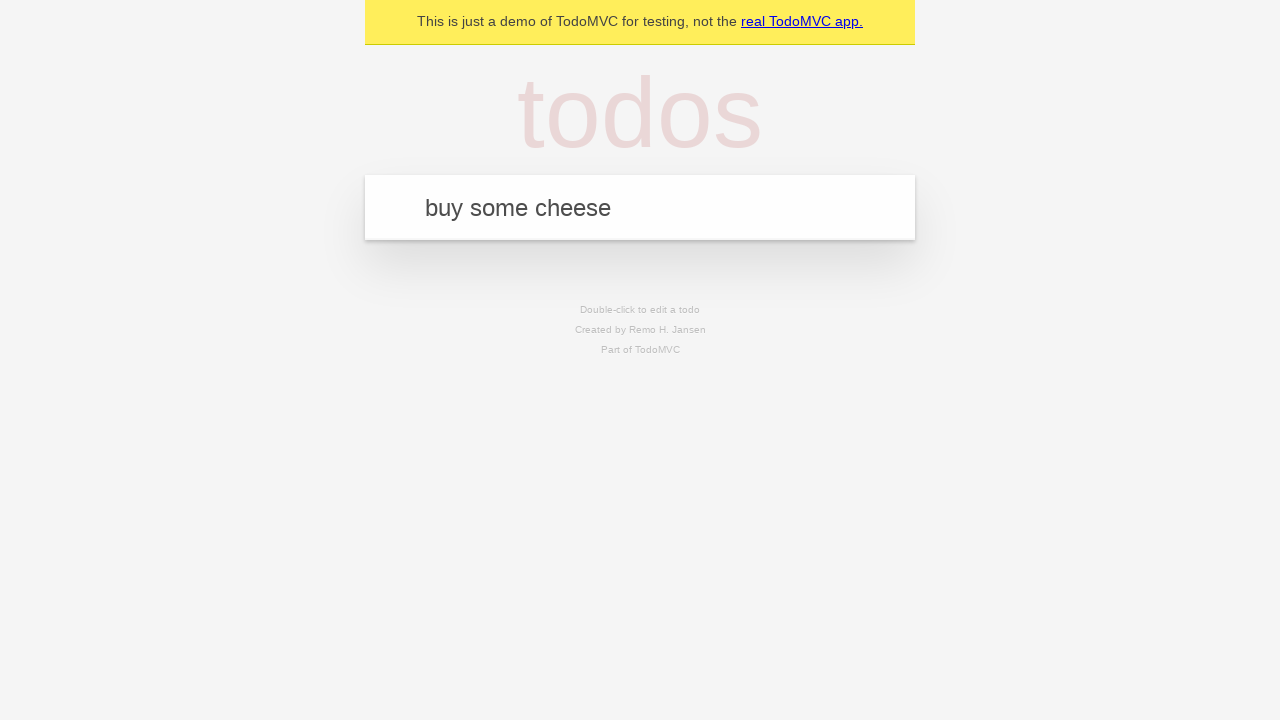

Pressed Enter to create first todo on internal:attr=[placeholder="What needs to be done?"i]
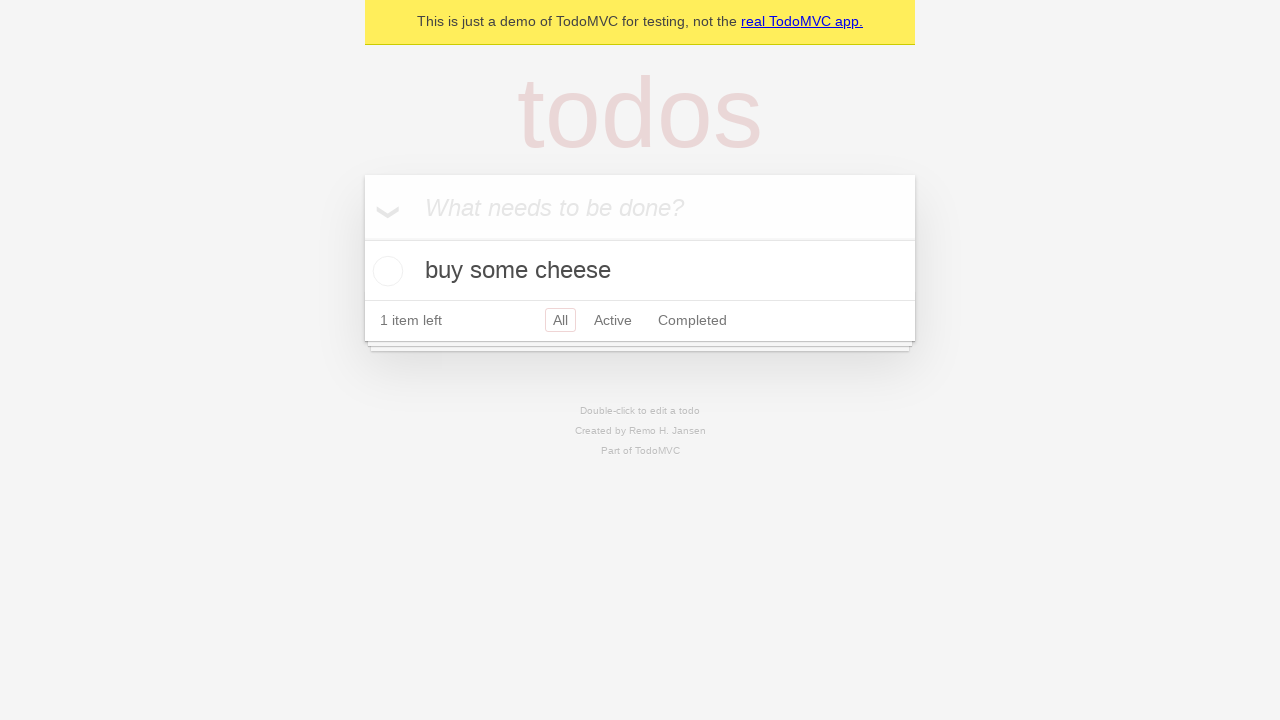

Filled todo input with 'feed the cat' on internal:attr=[placeholder="What needs to be done?"i]
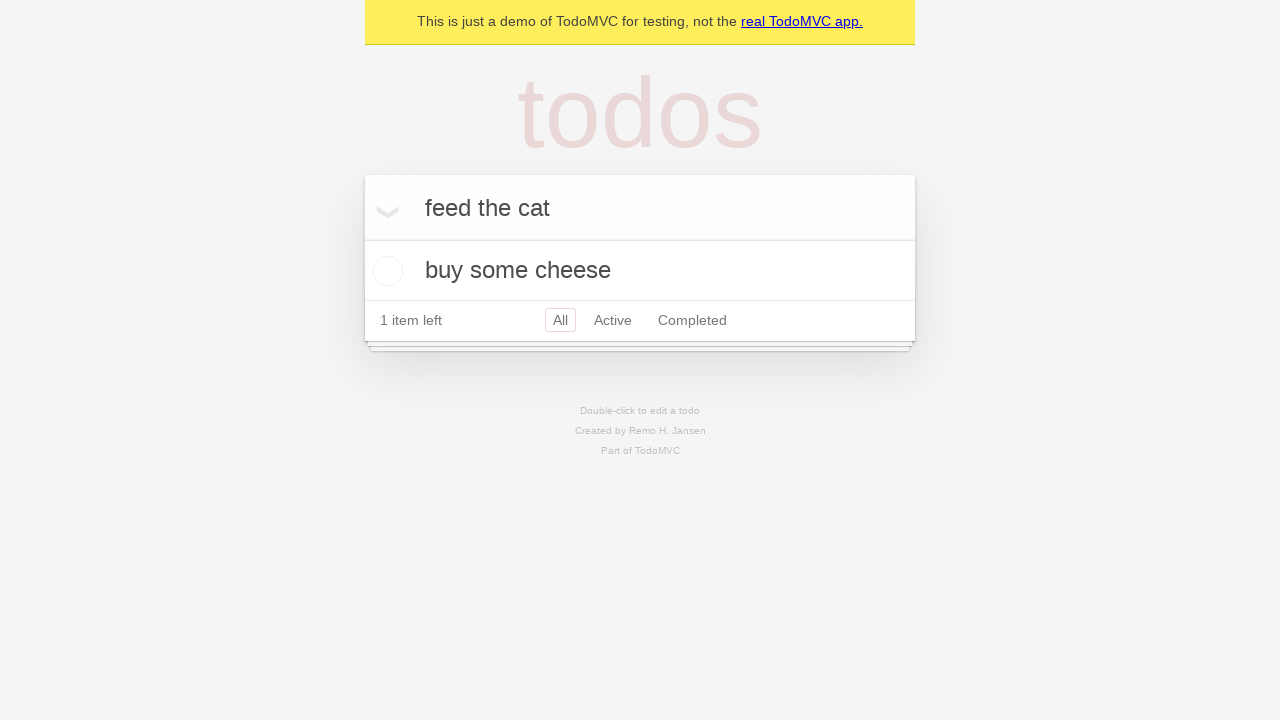

Pressed Enter to create second todo on internal:attr=[placeholder="What needs to be done?"i]
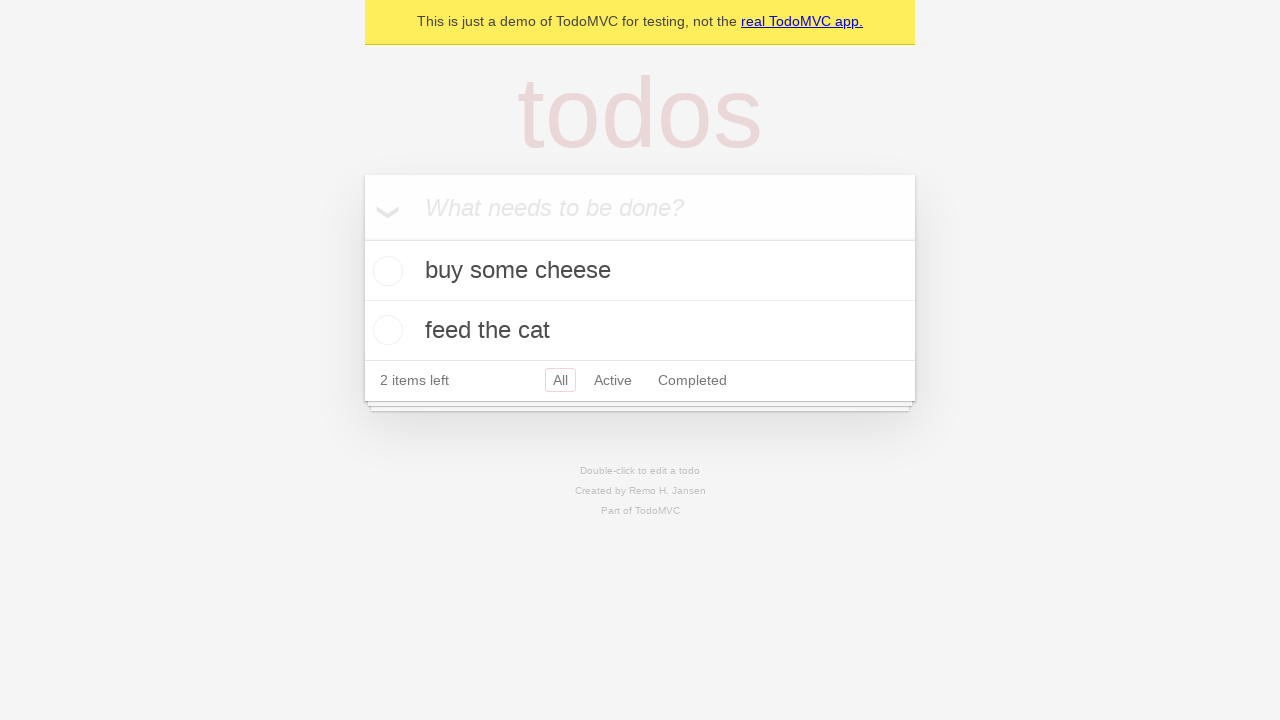

Filled todo input with 'book a doctors appointment' on internal:attr=[placeholder="What needs to be done?"i]
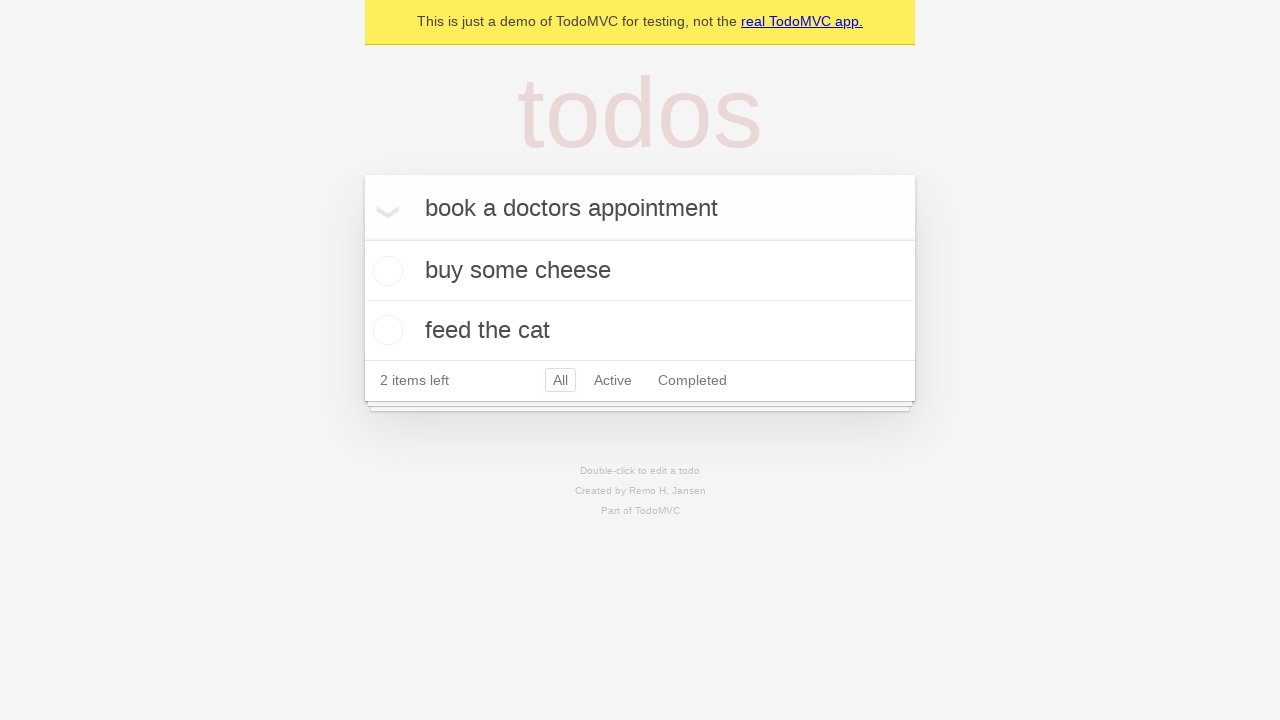

Pressed Enter to create third todo on internal:attr=[placeholder="What needs to be done?"i]
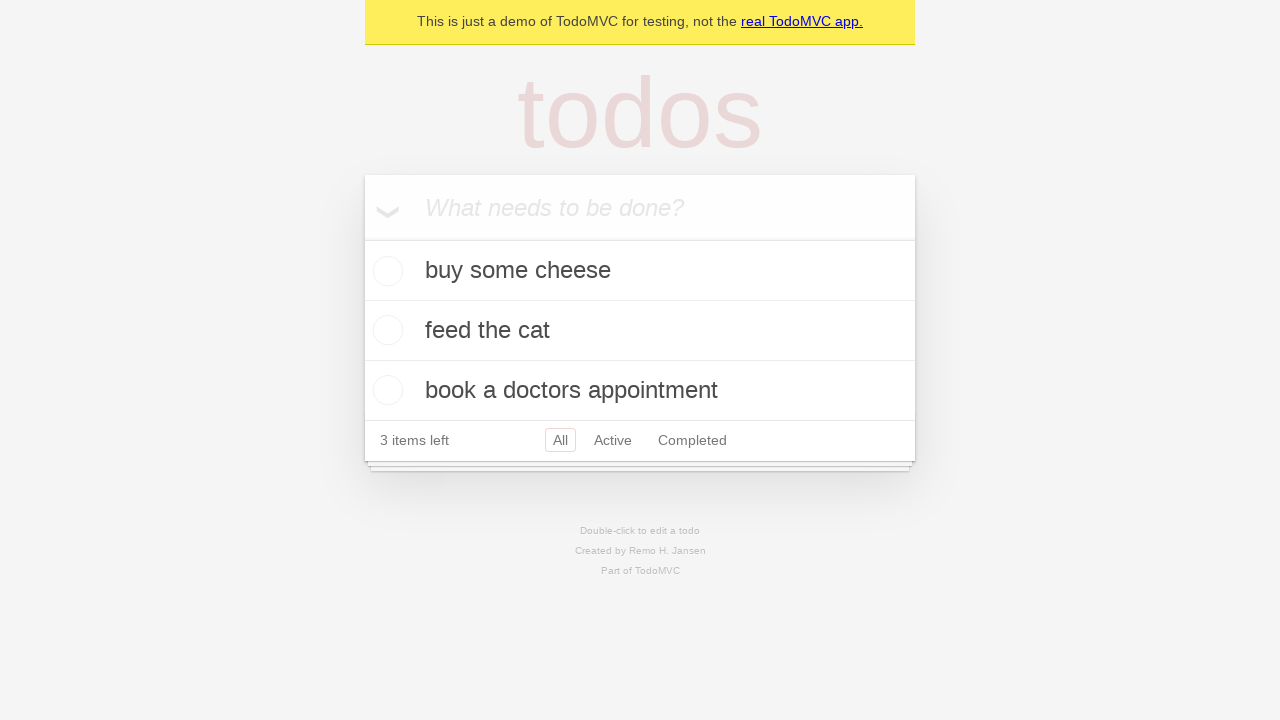

Waited for all 3 todos to be created
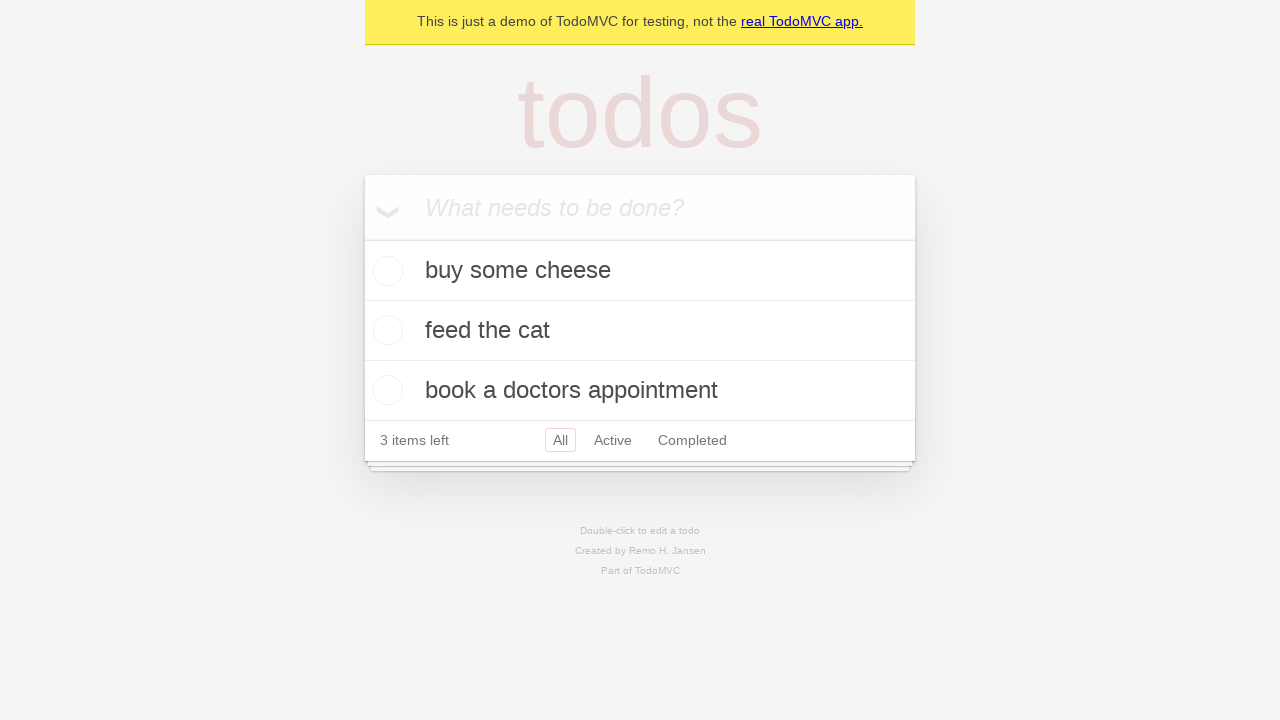

Checked the first todo item as completed at (385, 271) on .todo-list li .toggle >> nth=0
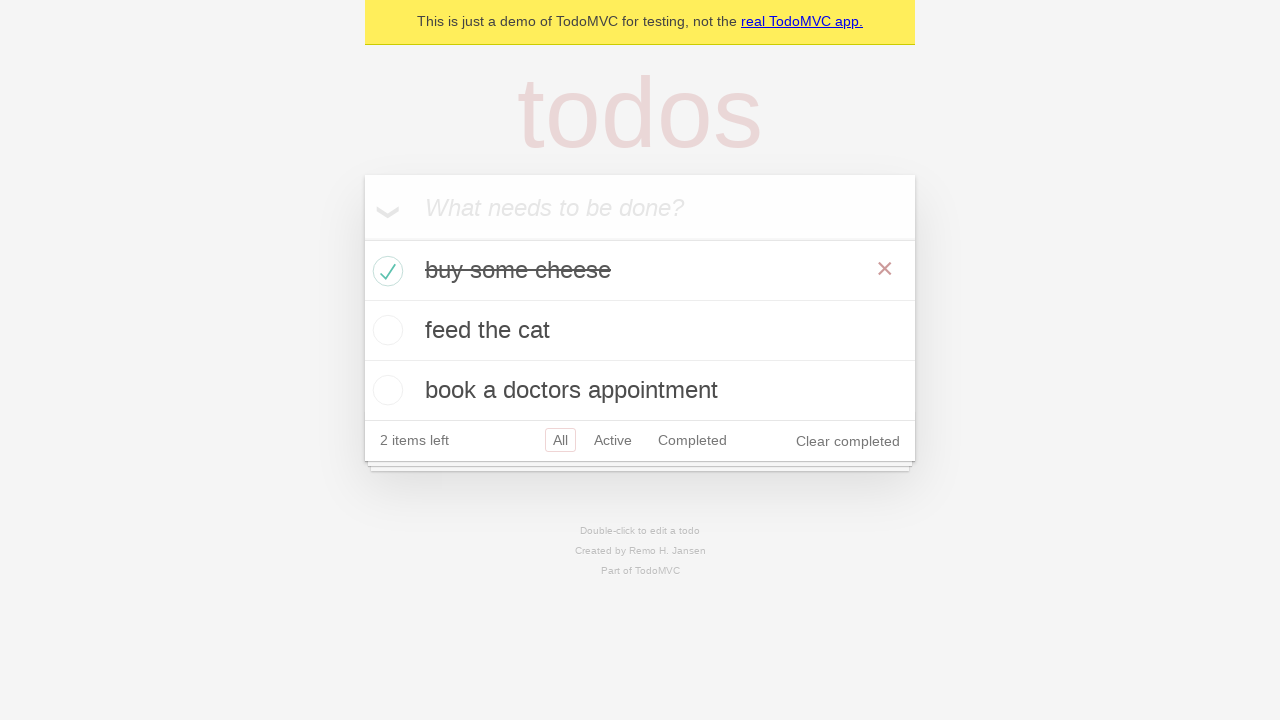

Clear completed button is now visible
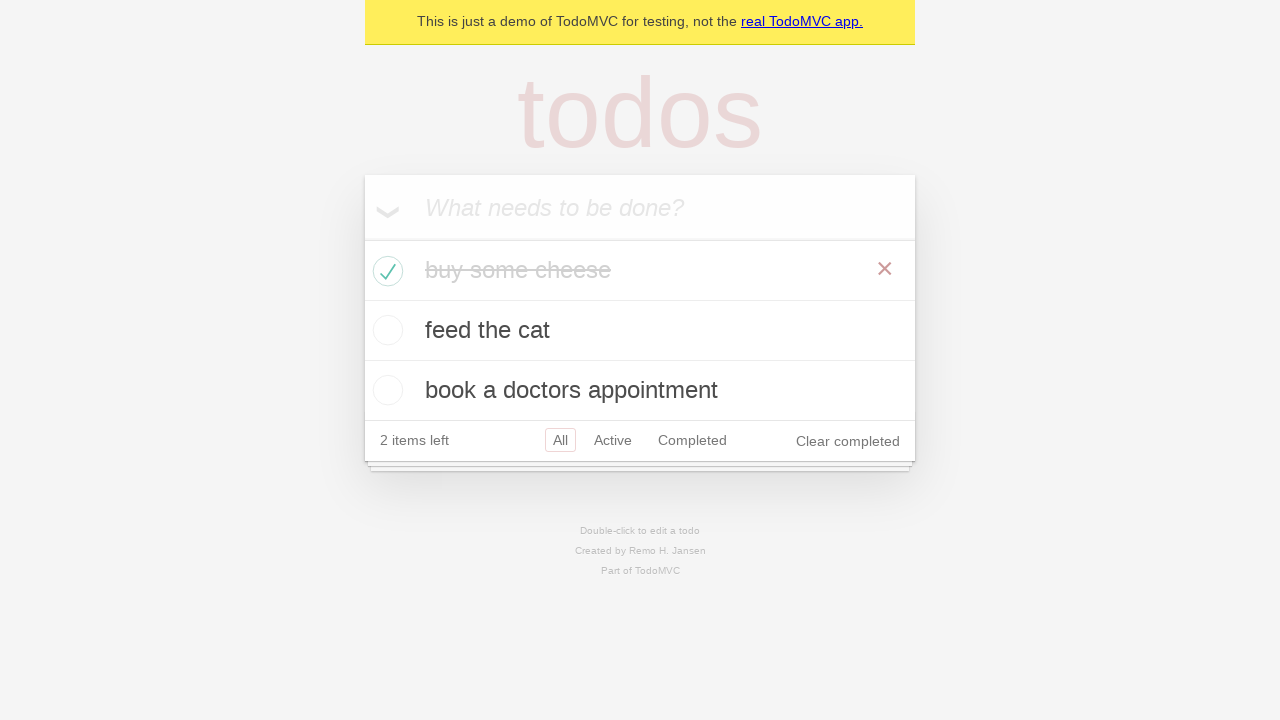

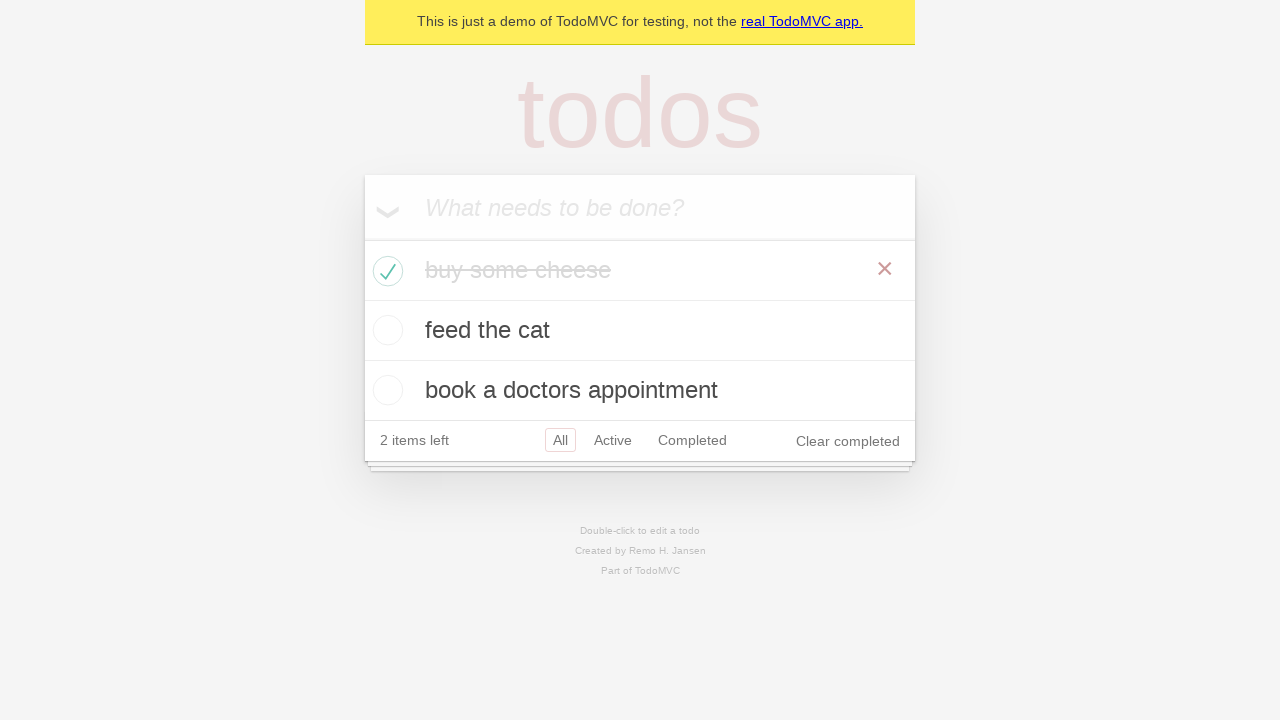